Tests handling of child windows by clicking a link that opens a new page, extracting text from the new page, and using that text in the original page

Starting URL: https://rahulshettyacademy.com/loginpagePractise/

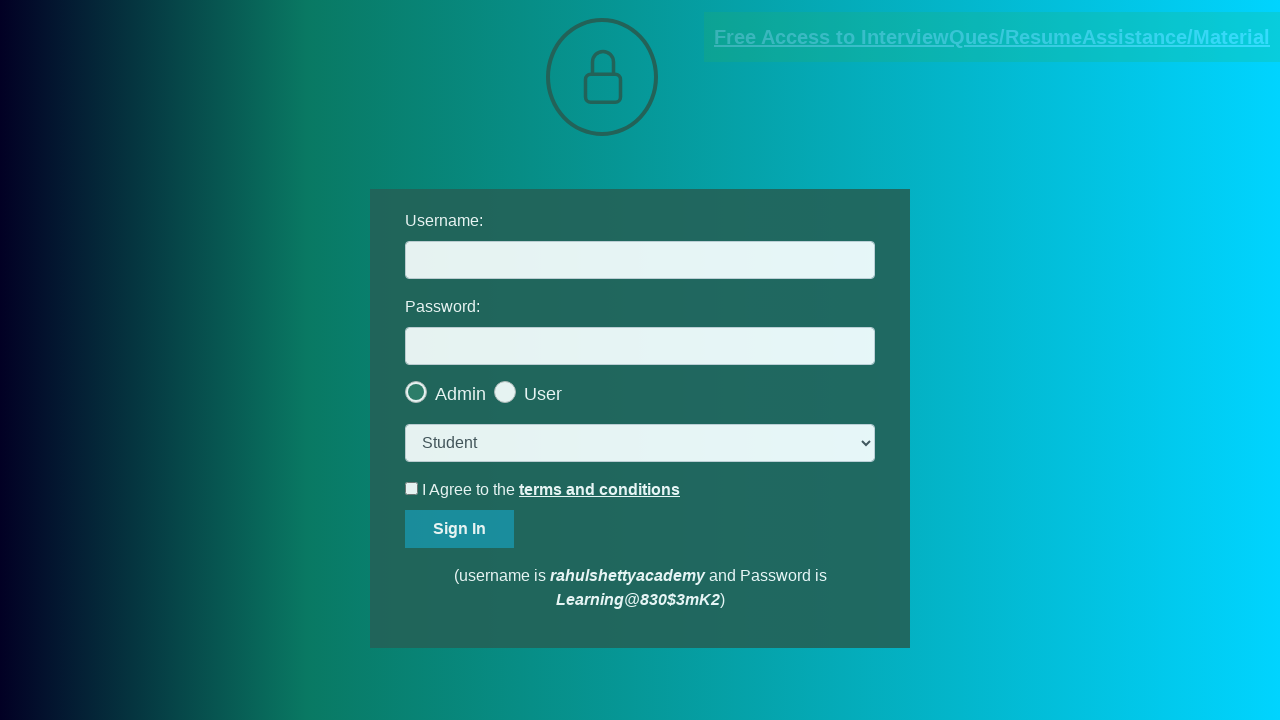

Located document link with href containing 'documents-request'
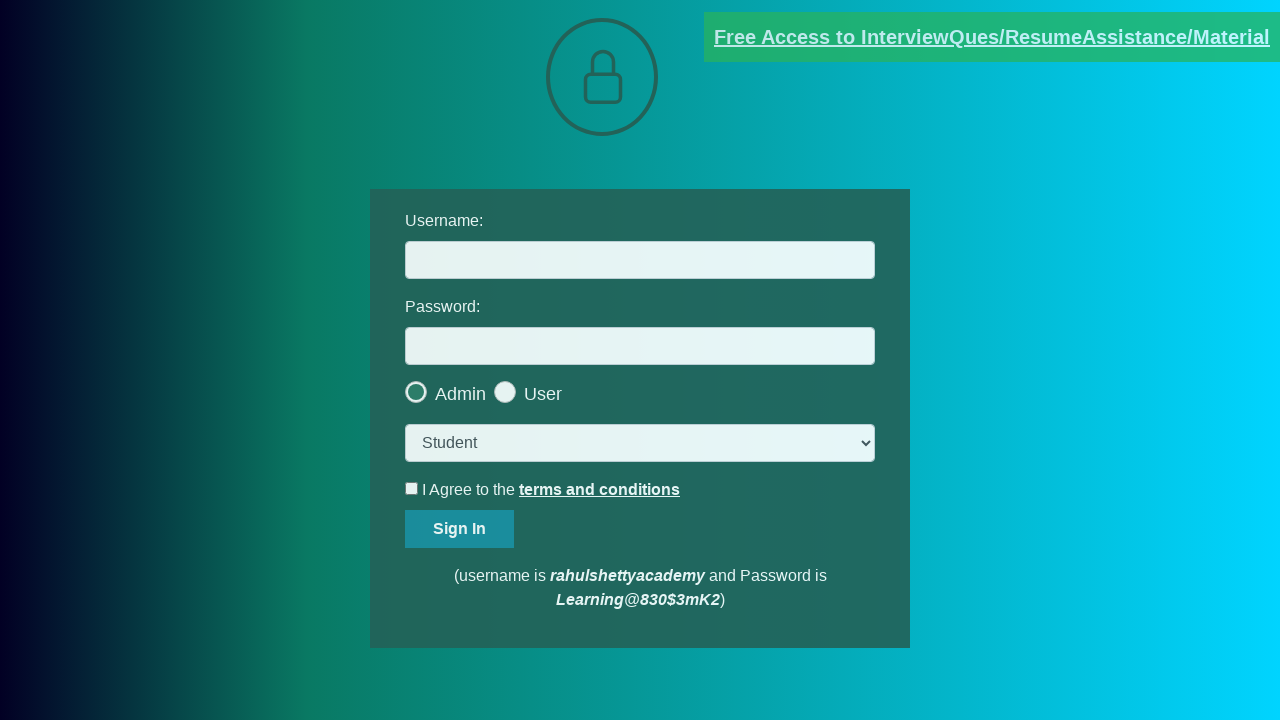

Clicked document link and new page opened at (992, 37) on [href*='documents-request']
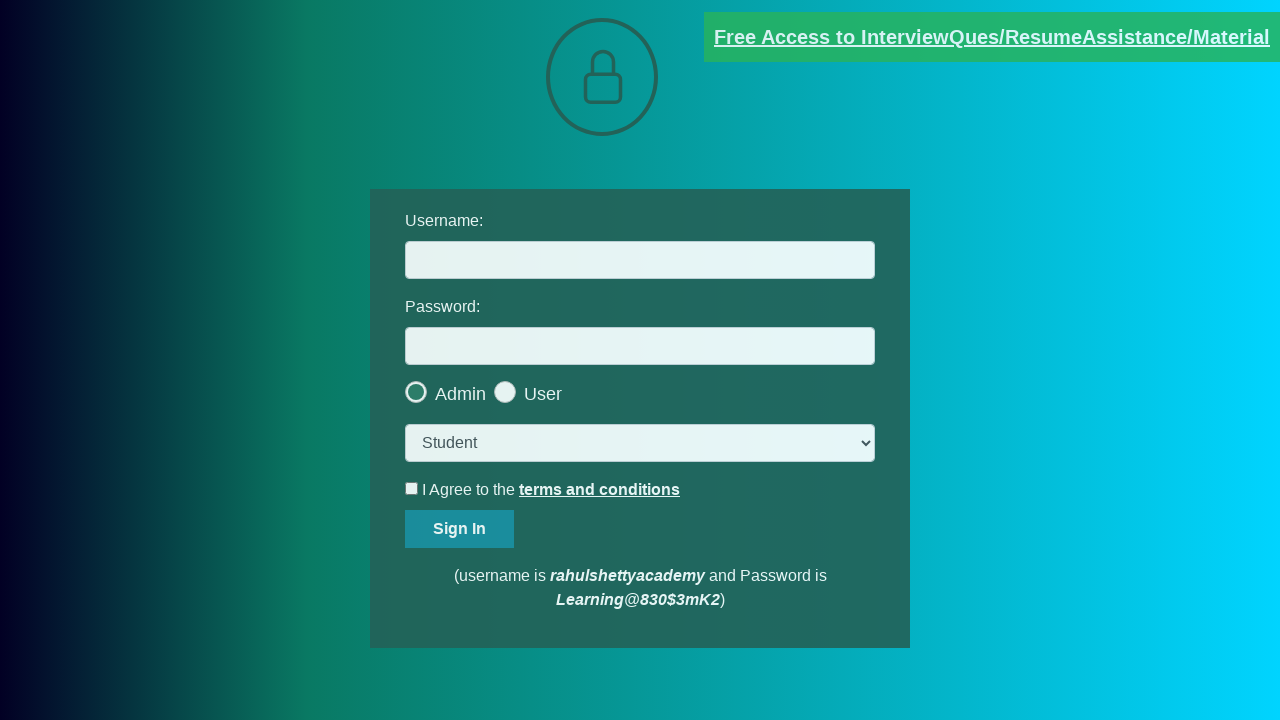

Captured reference to new child page
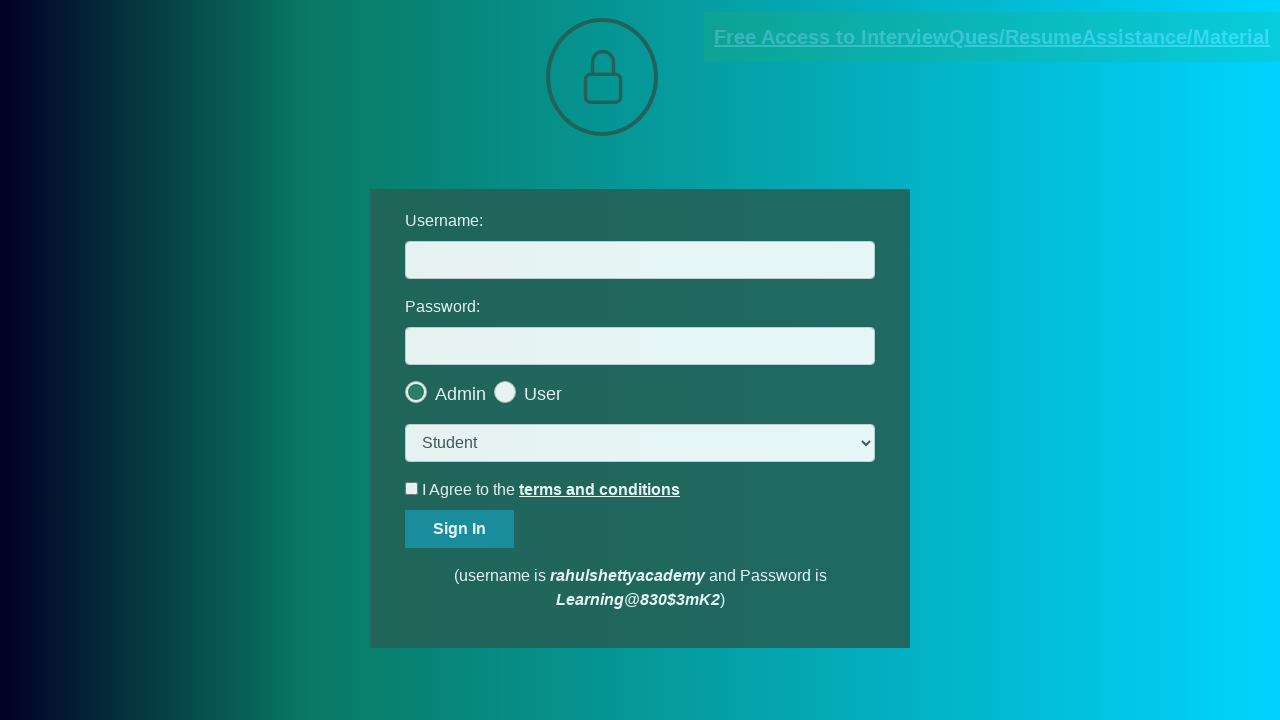

New page finished loading
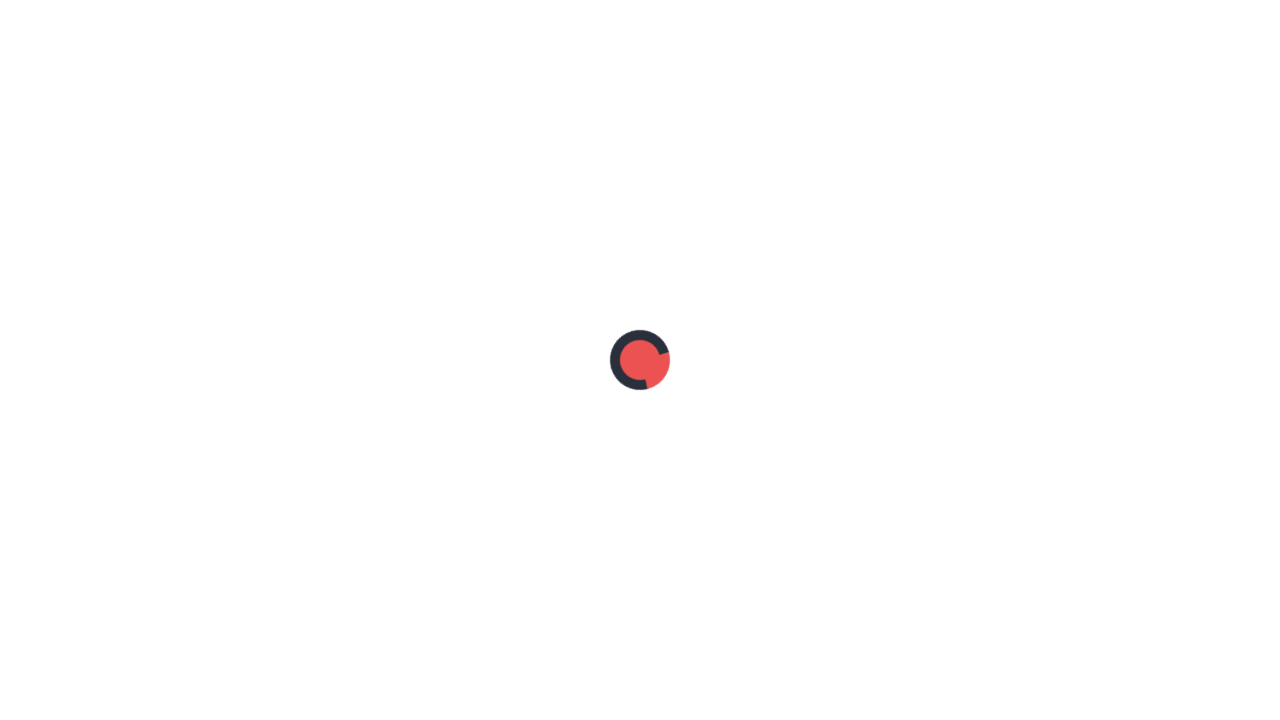

Extracted text content from .red element on new page
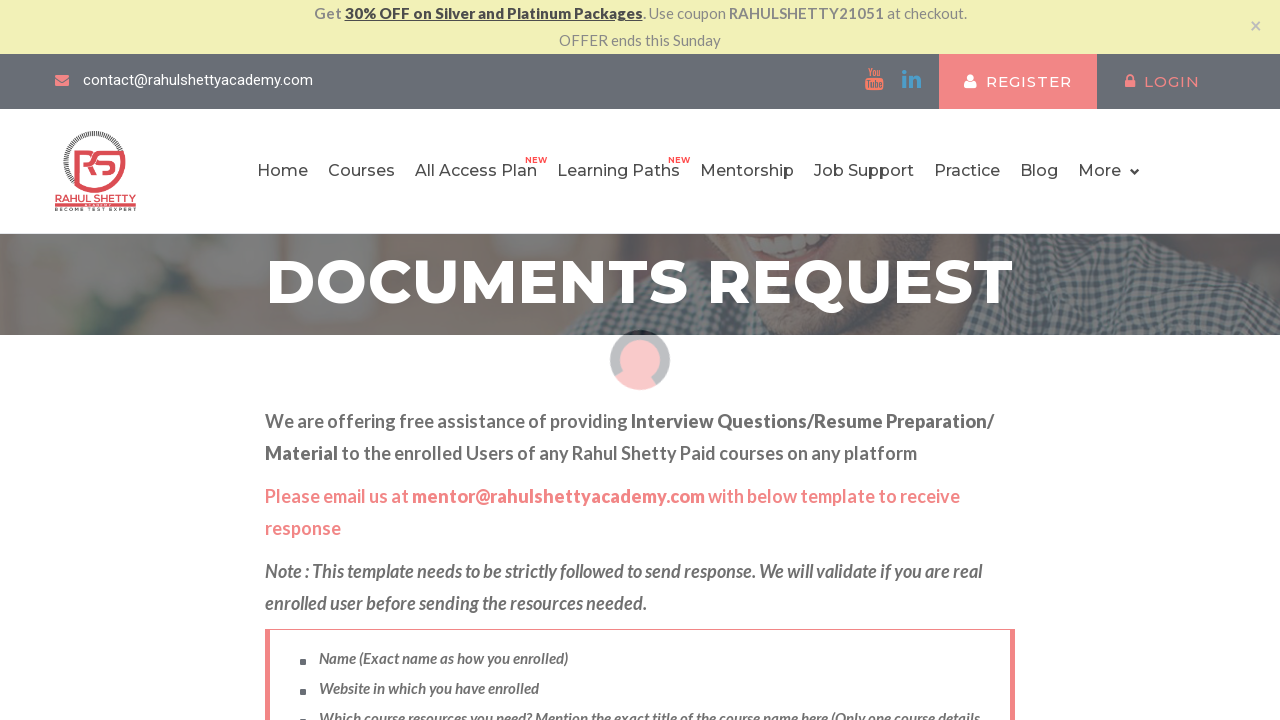

Split extracted text by '@' symbol
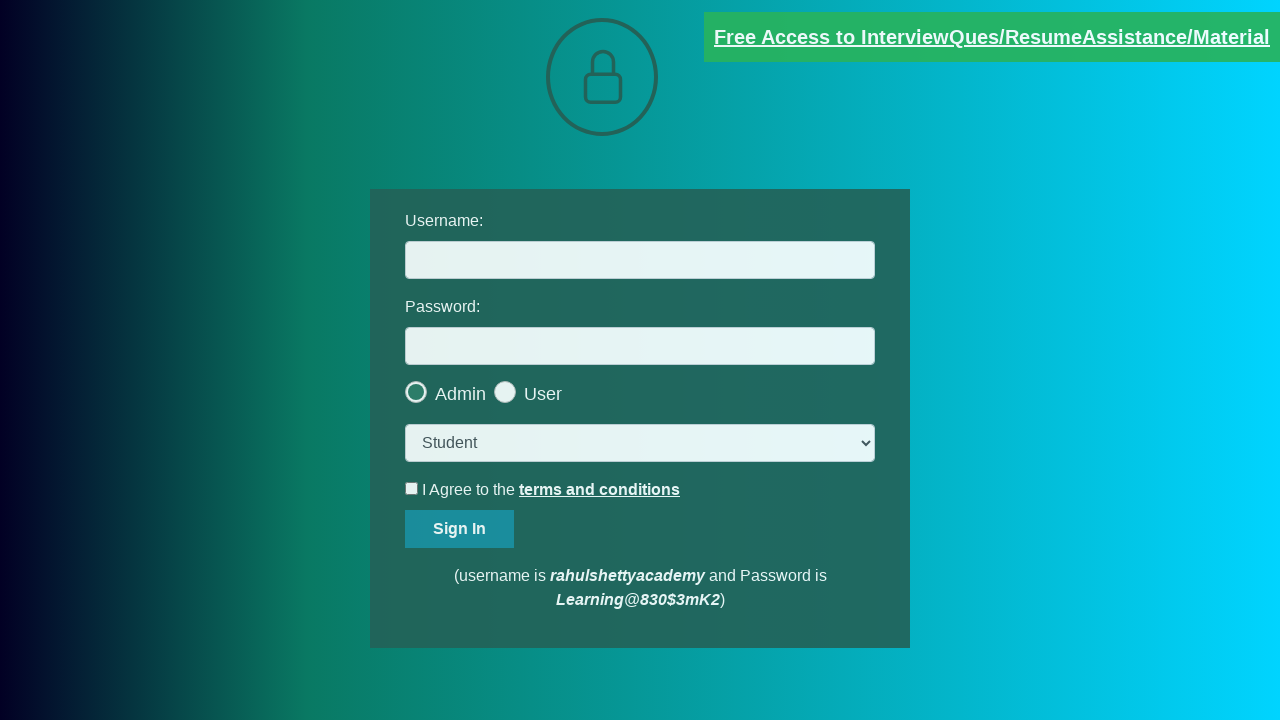

Parsed domain from text: rahulshettyacademy.com
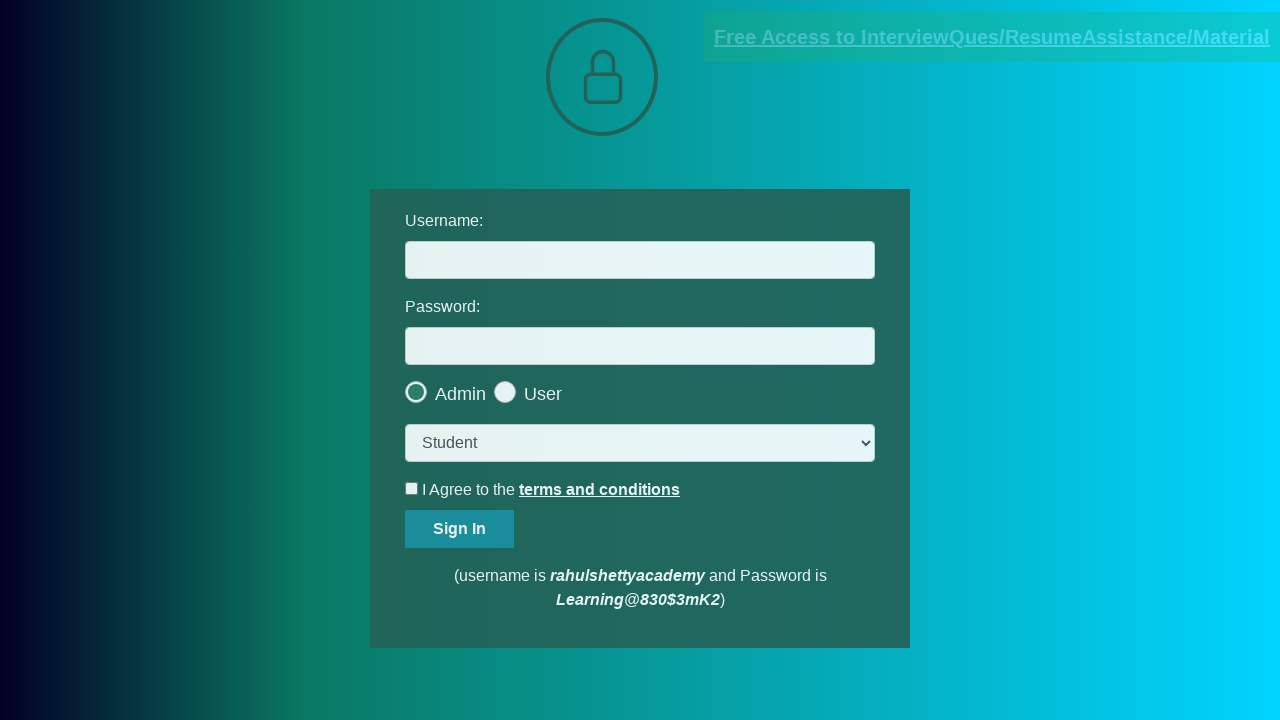

Filled username field with extracted domain 'rahulshettyacademy.com' on original page on #username
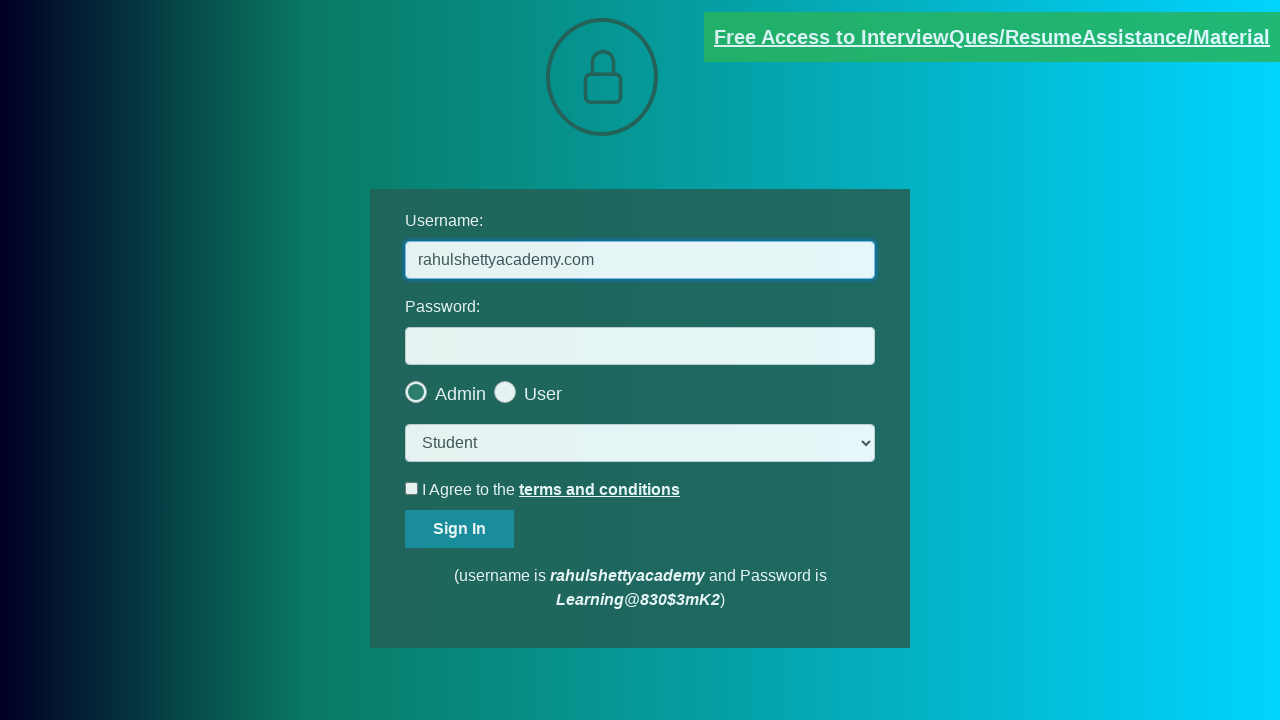

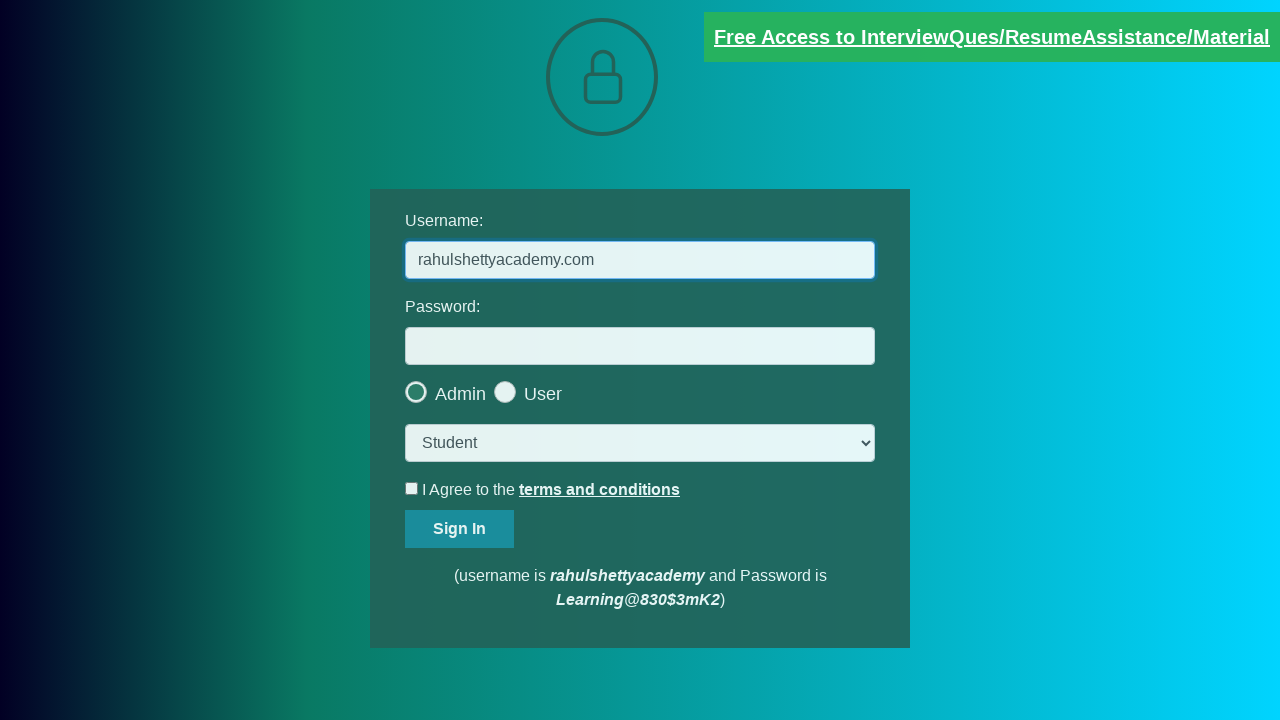